Tests bank manager functionality to open a new account for an existing customer by selecting customer and currency, then verifying the success dialog

Starting URL: https://www.globalsqa.com/angularJs-protractor/BankingProject/#/login

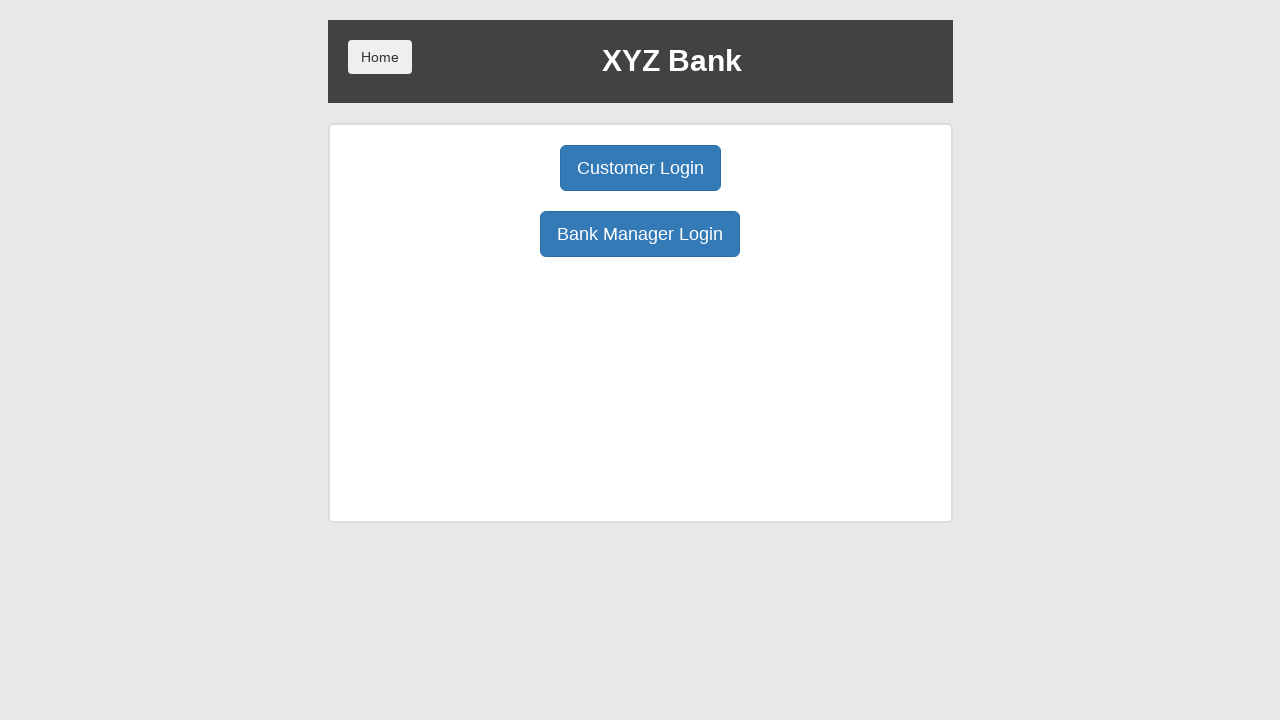

Clicked Bank Manager button to access manager login at (640, 234) on button[ng-click="manager()"]
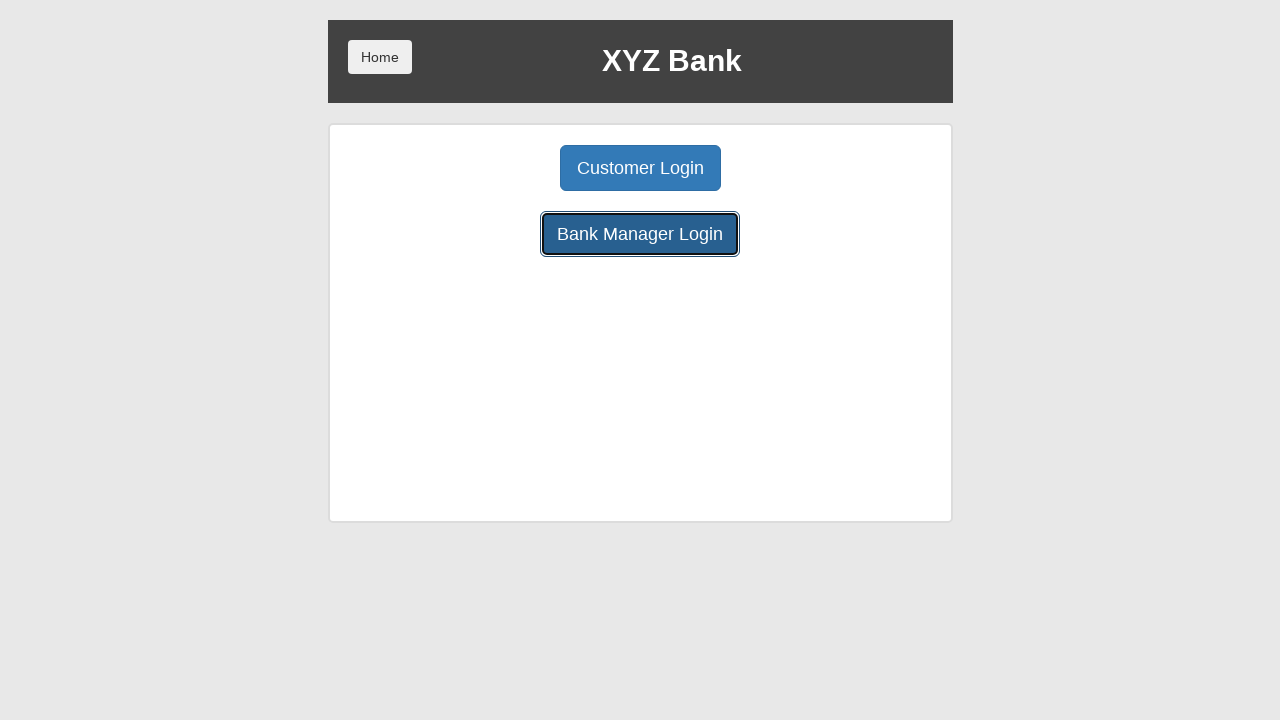

Clicked Open Account button at (654, 168) on button[ng-click="openAccount()"]
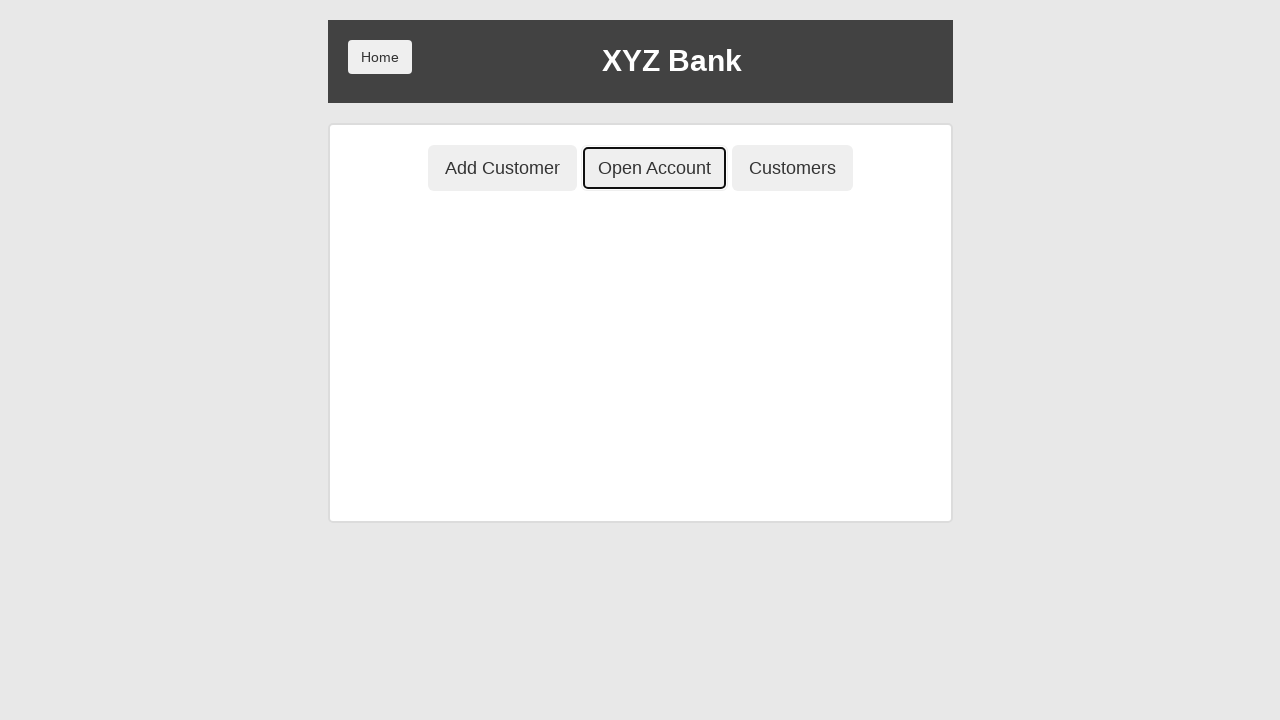

Selected Harry Potter from customer dropdown on select[ng-model="custId"]
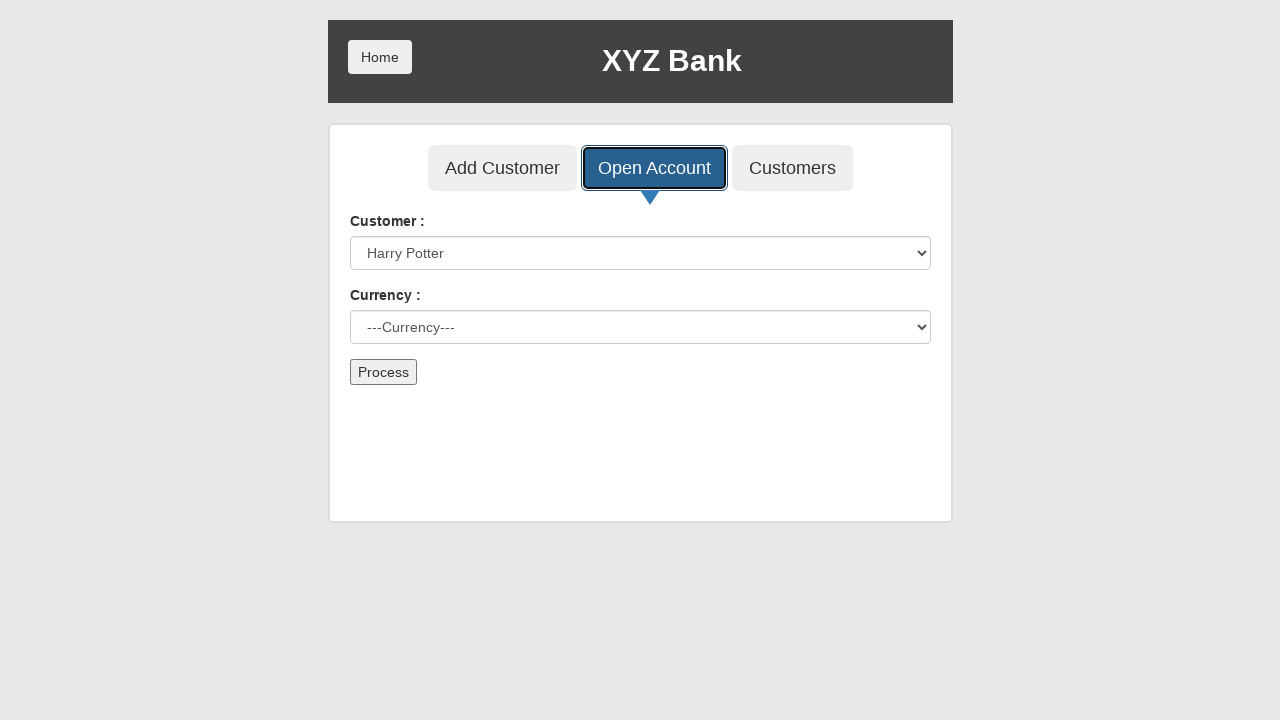

Selected Dollar from currency dropdown on select[ng-model="currency"]
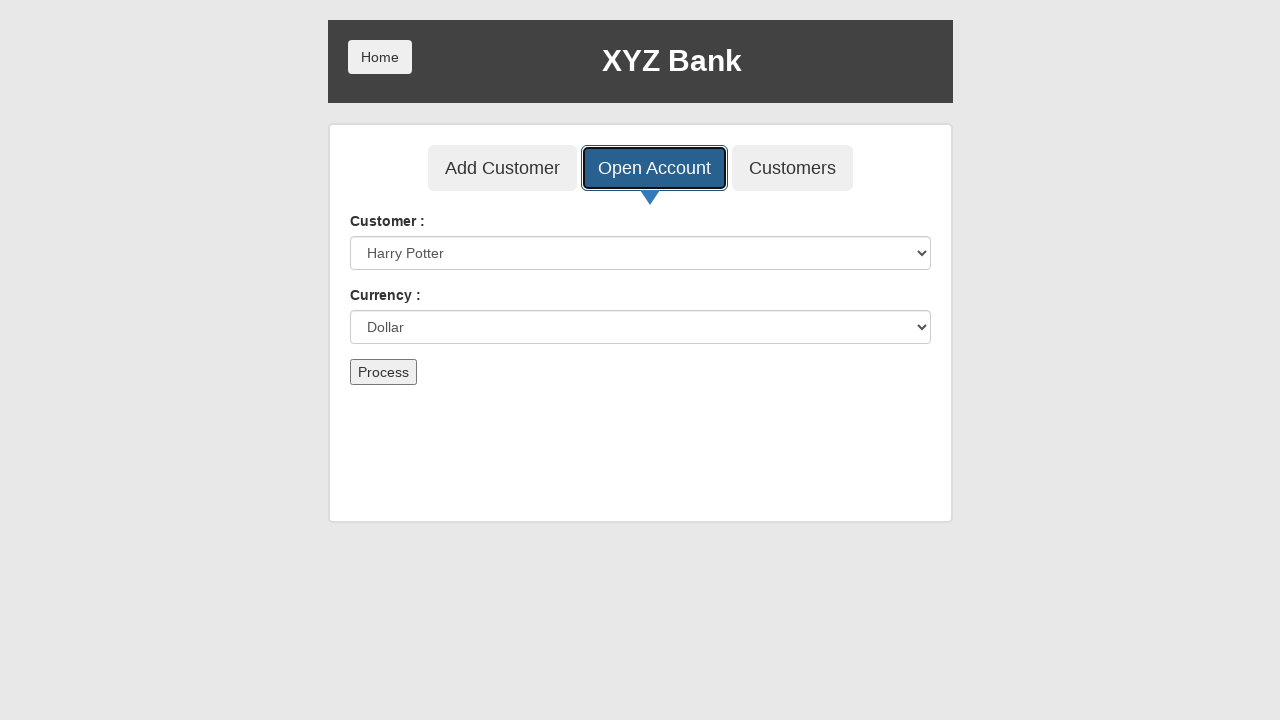

Set up dialog handler to dismiss dialogs
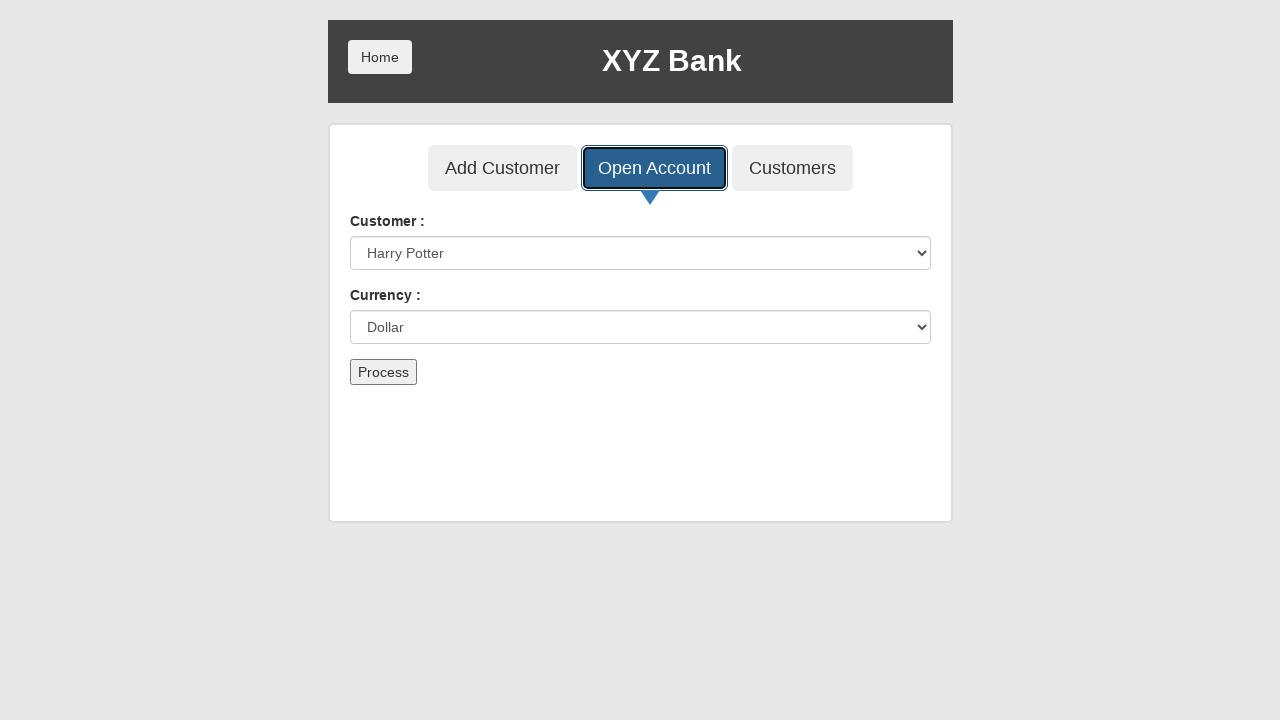

Clicked submit button to create account at (383, 372) on button[type="submit"]
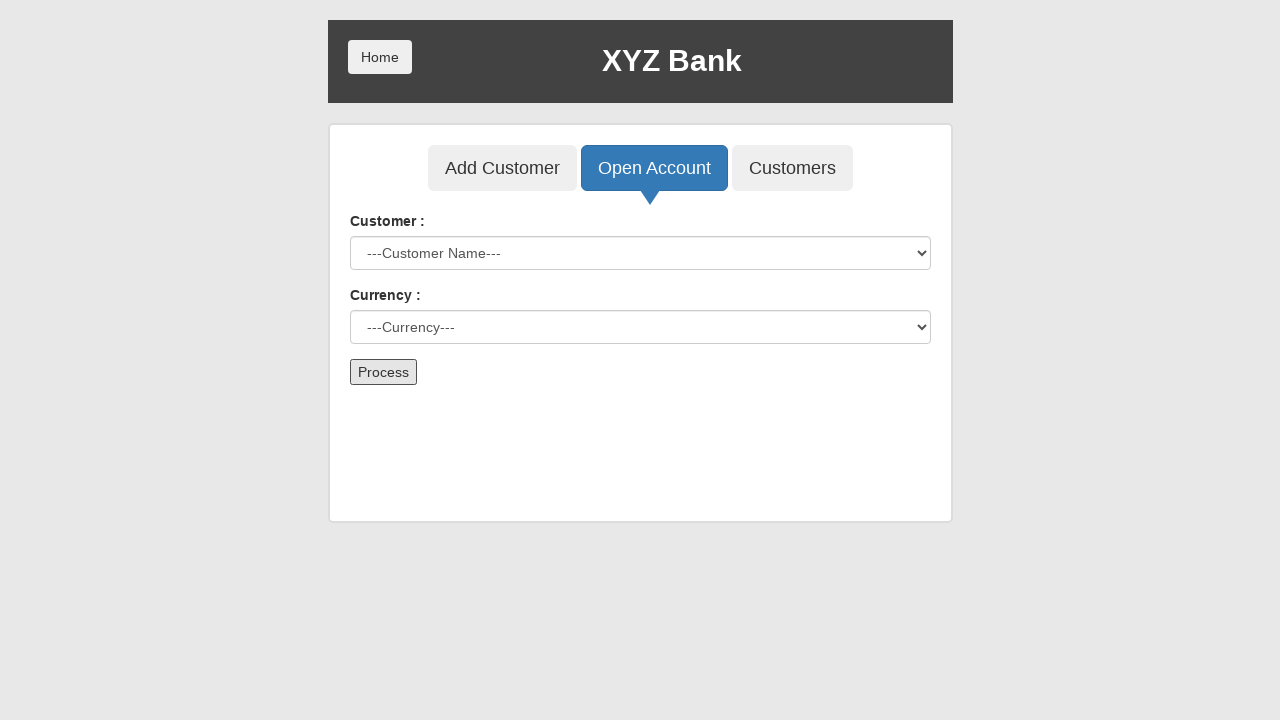

Waited for success dialog to appear
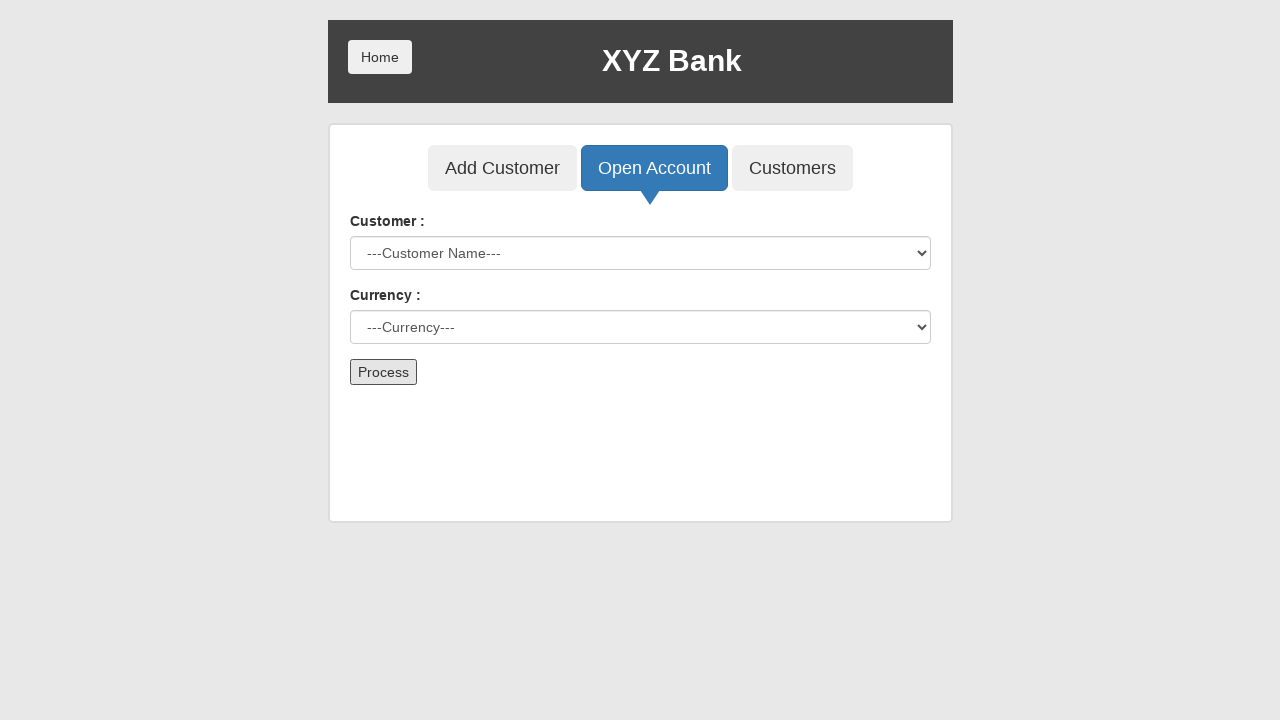

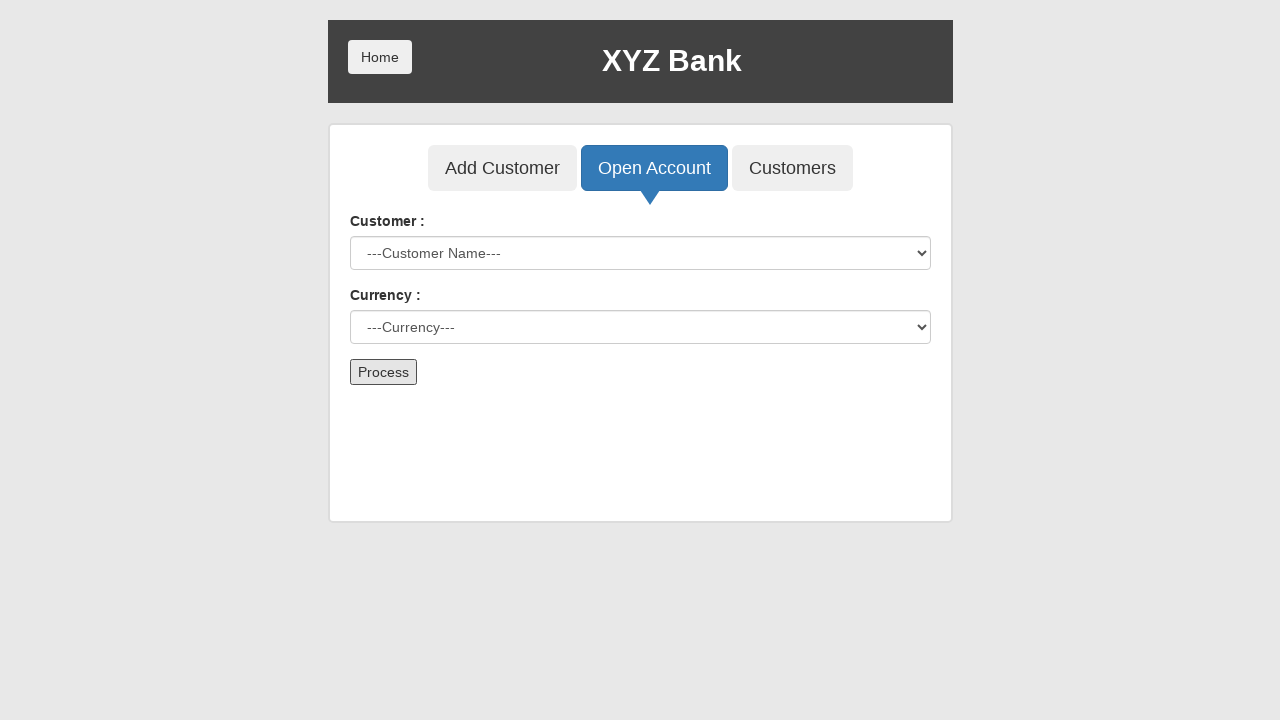